Tests dynamic loading page by clicking a start button and verifying that "Hello World!" text appears after the content loads

Starting URL: https://the-internet.herokuapp.com/dynamic_loading/2

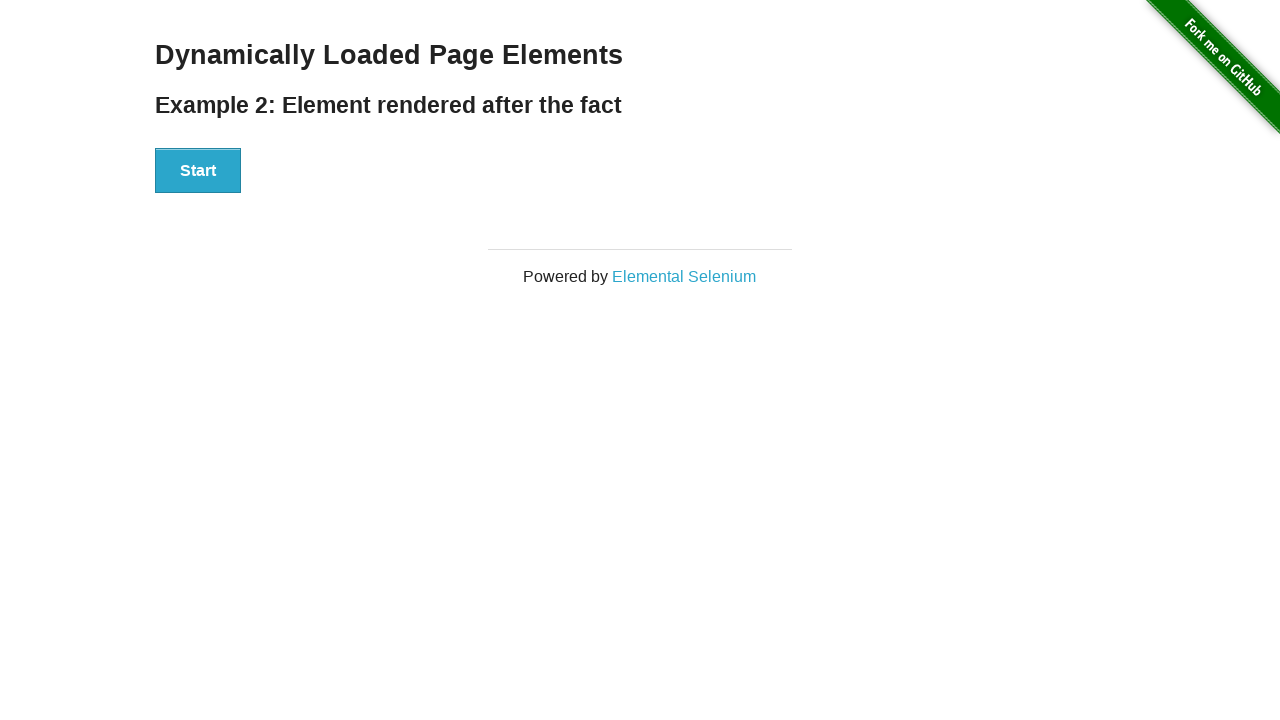

Clicked Start button to trigger dynamic loading at (198, 171) on xpath=//button
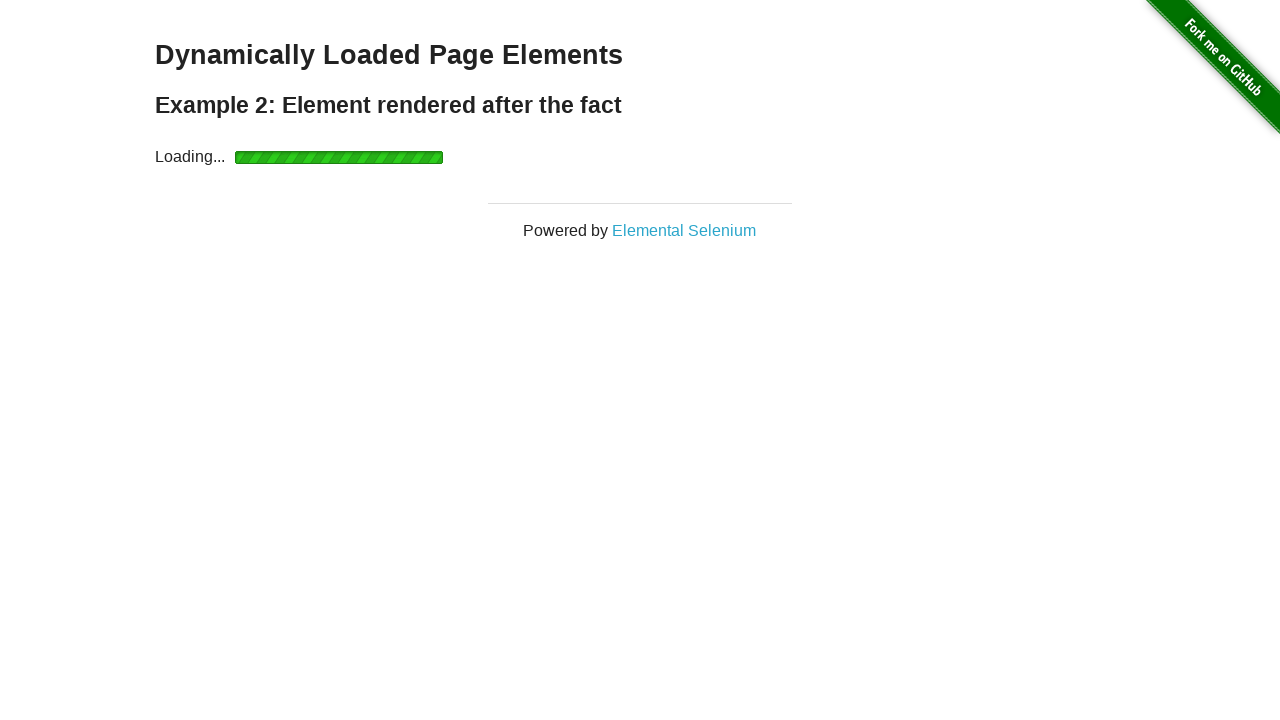

Located 'Hello World!' element
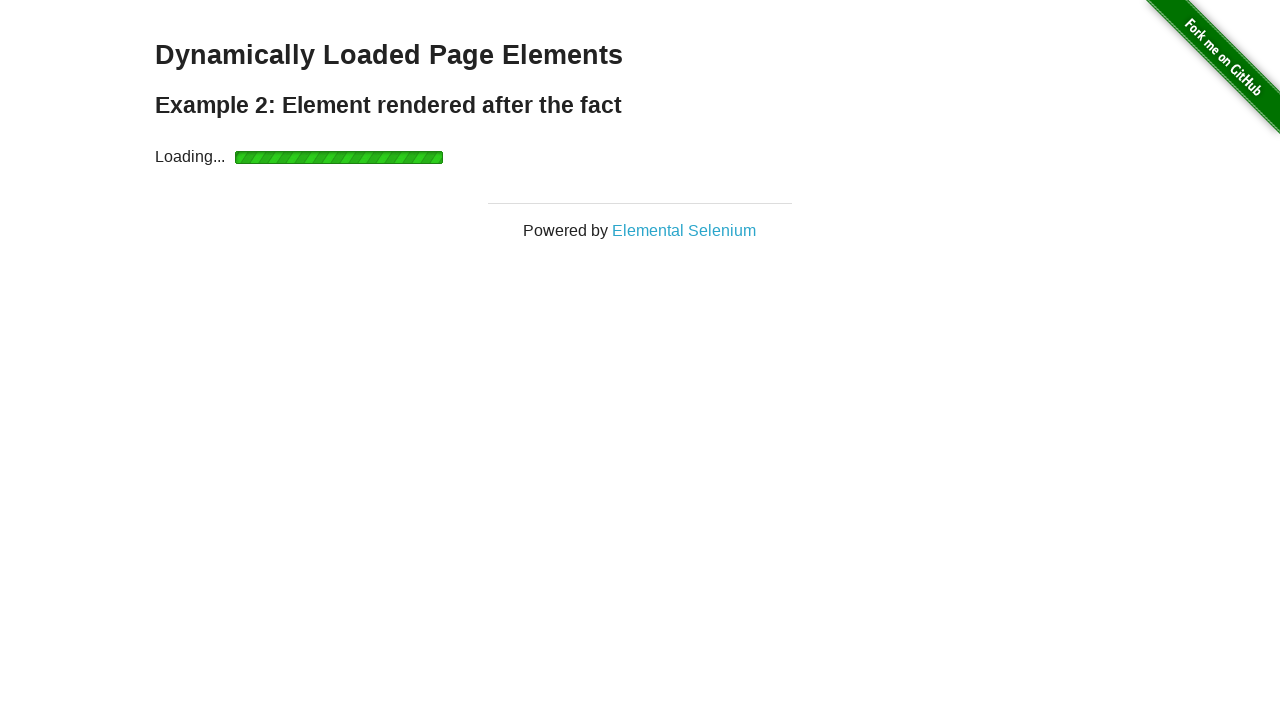

Waited for 'Hello World!' text to become visible
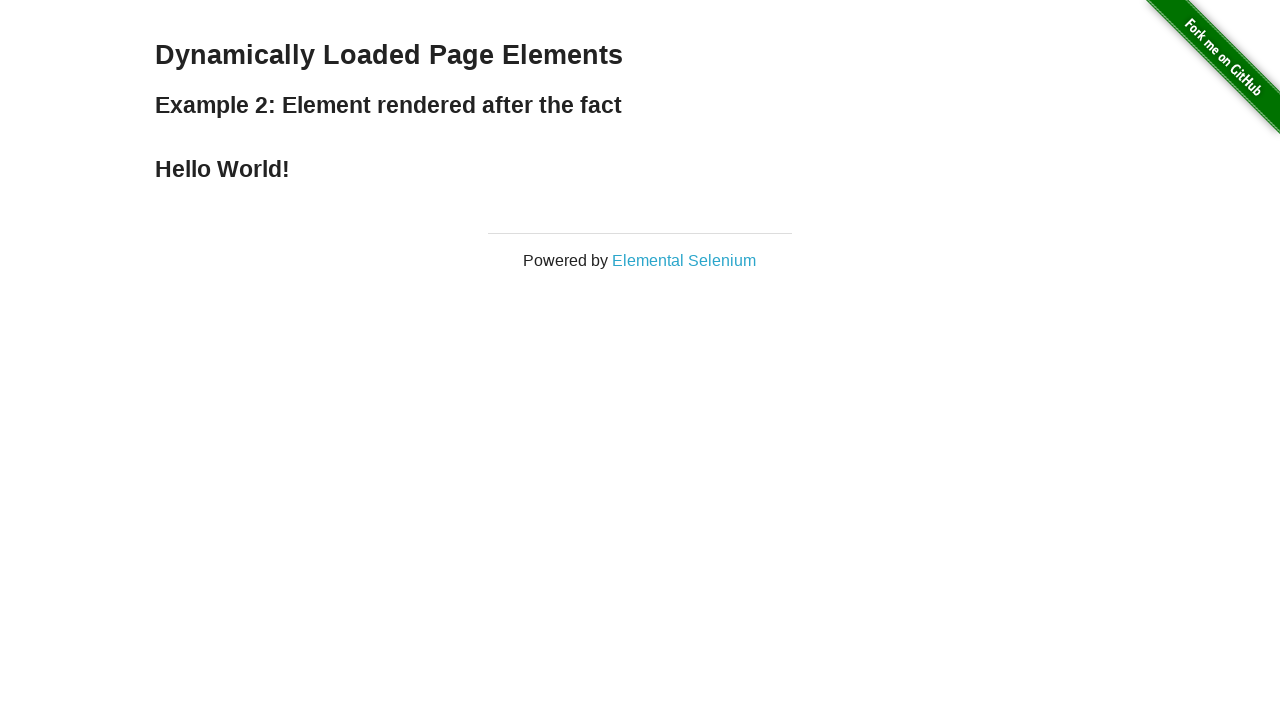

Verified that 'Hello World!' text content matches expected value
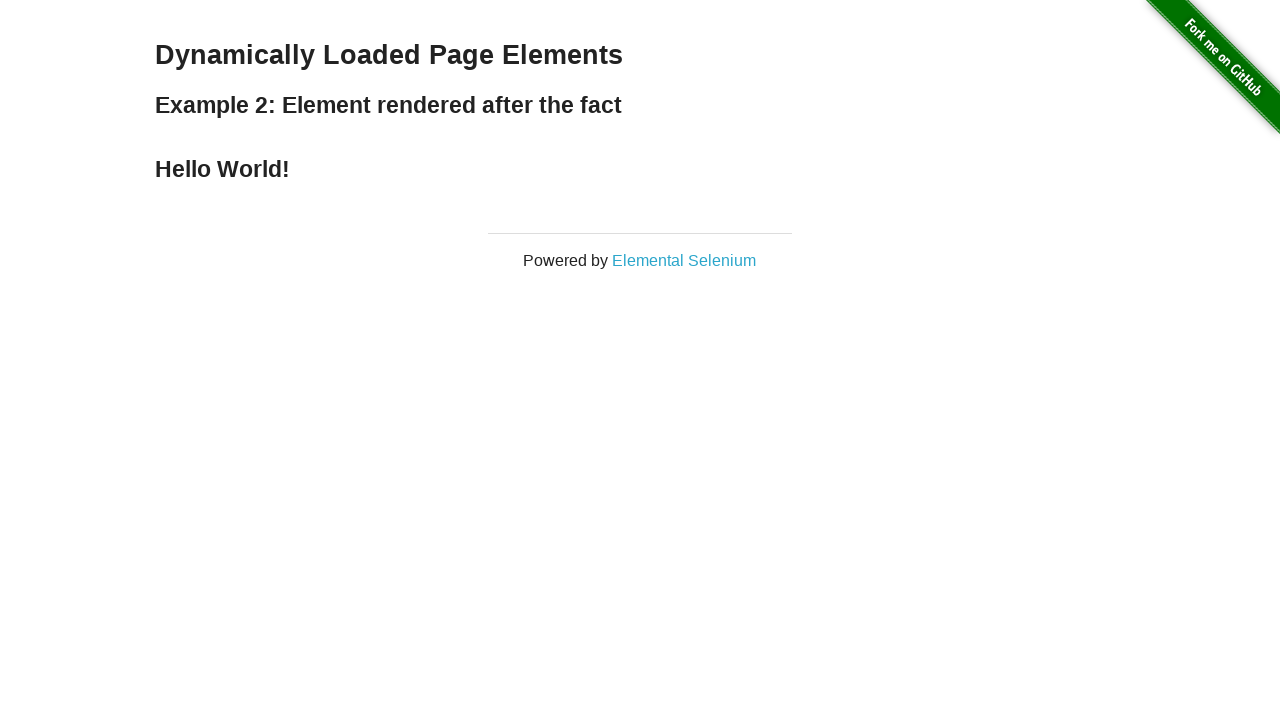

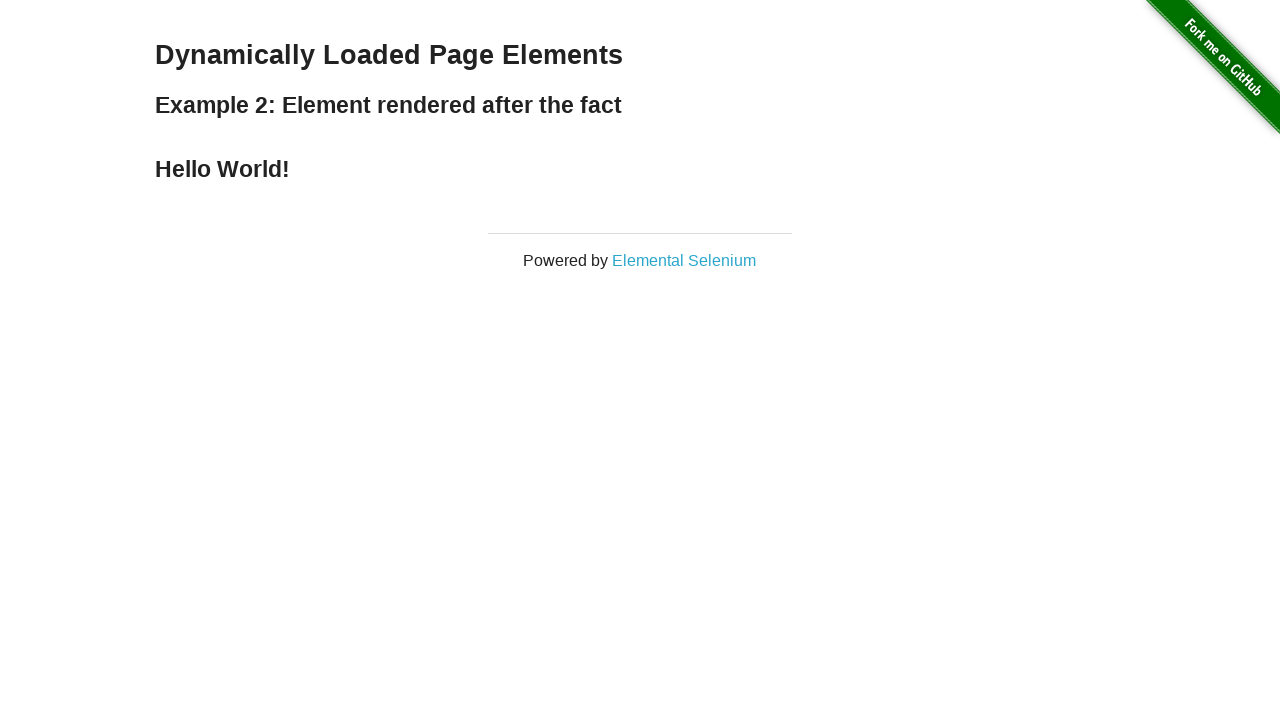